Tests drag and drop functionality by dragging an element from source to destination within an iframe

Starting URL: https://jqueryui.com/droppable/

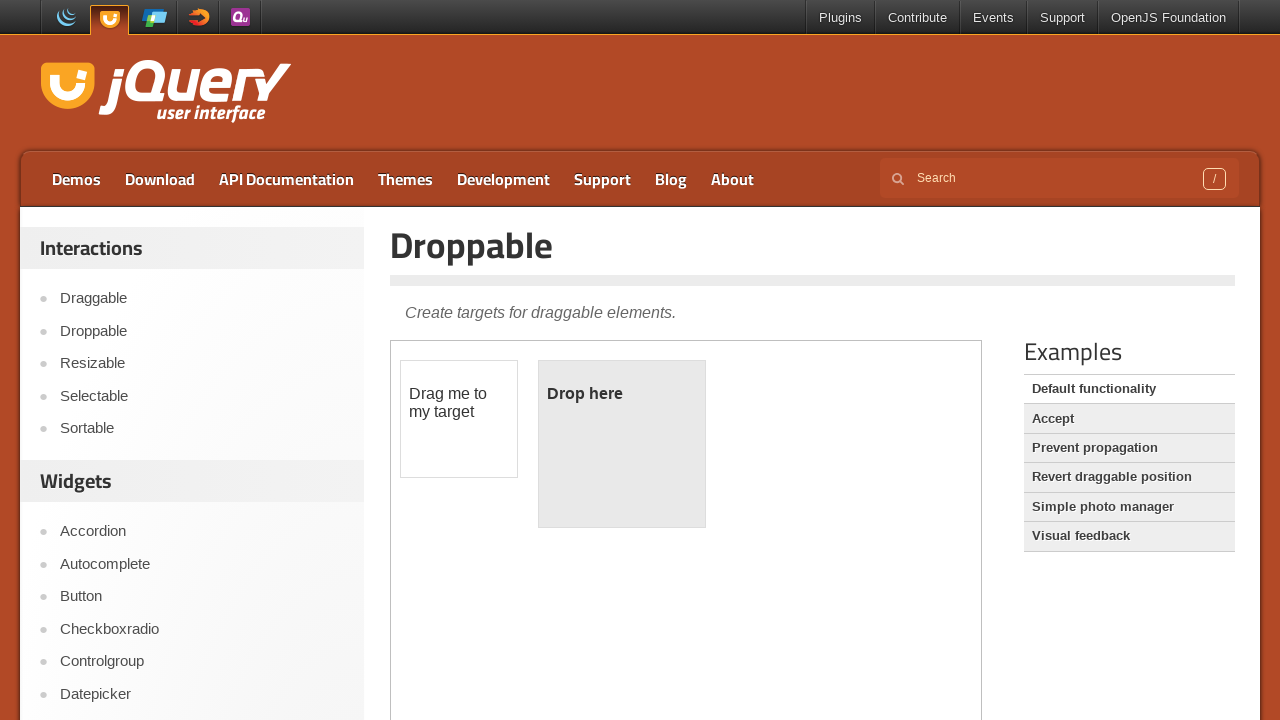

Located the iframe containing the droppable demo
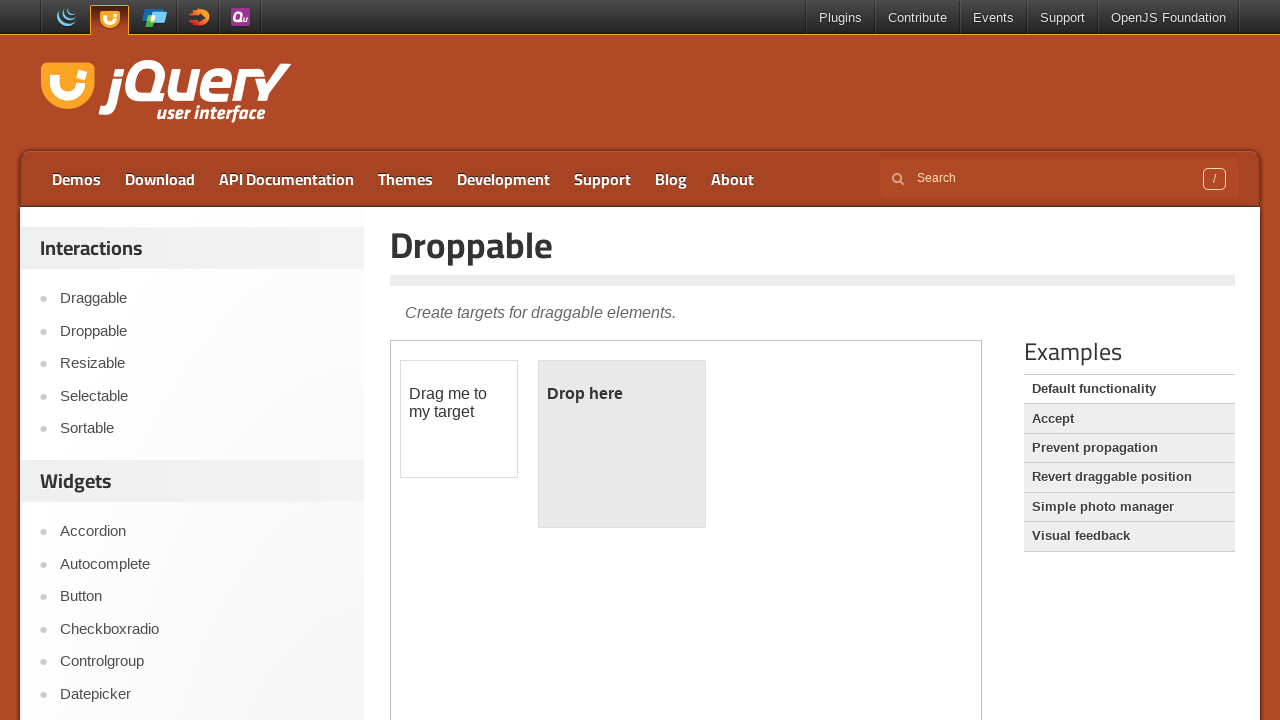

Located the draggable source element
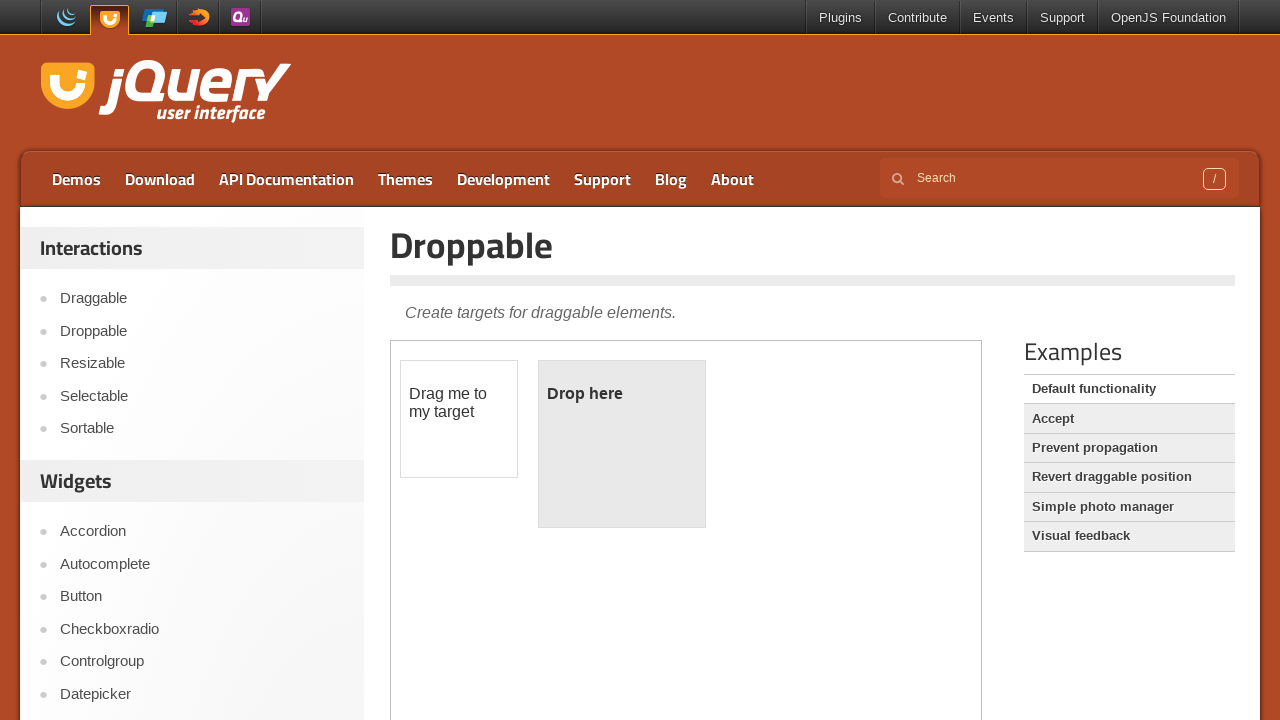

Located the droppable destination element
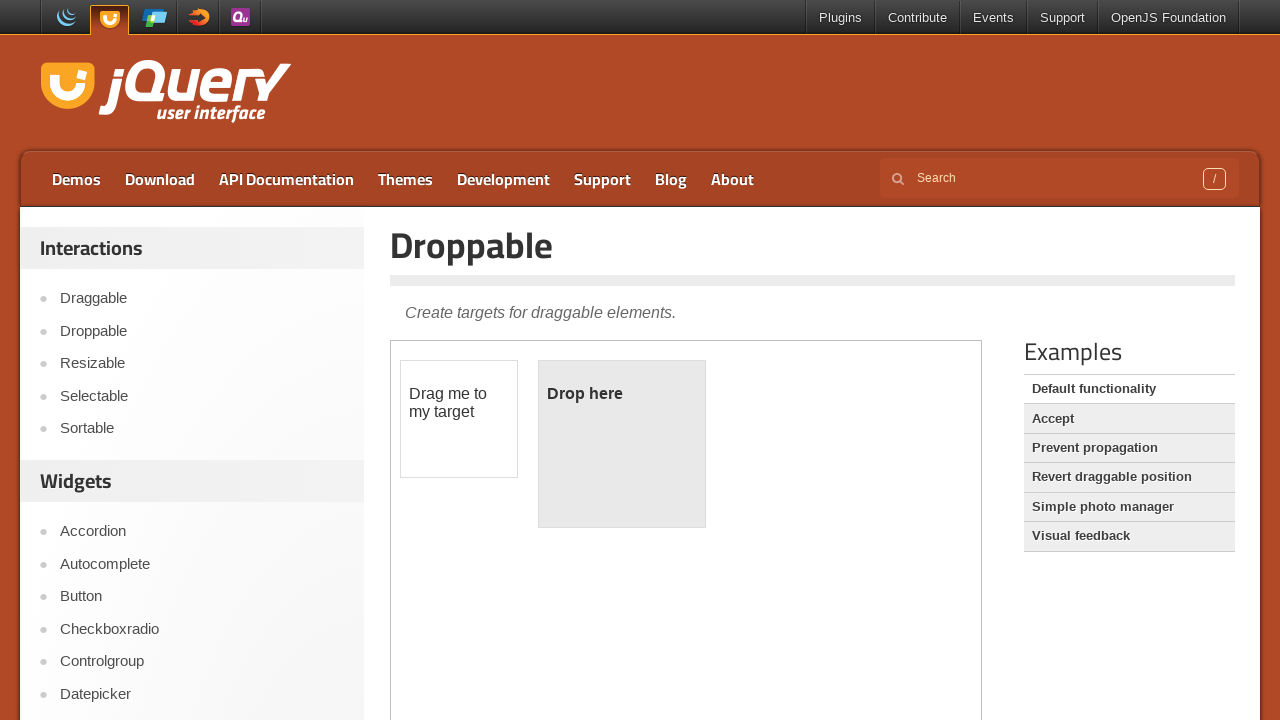

Dragged the source element to the destination element at (622, 444)
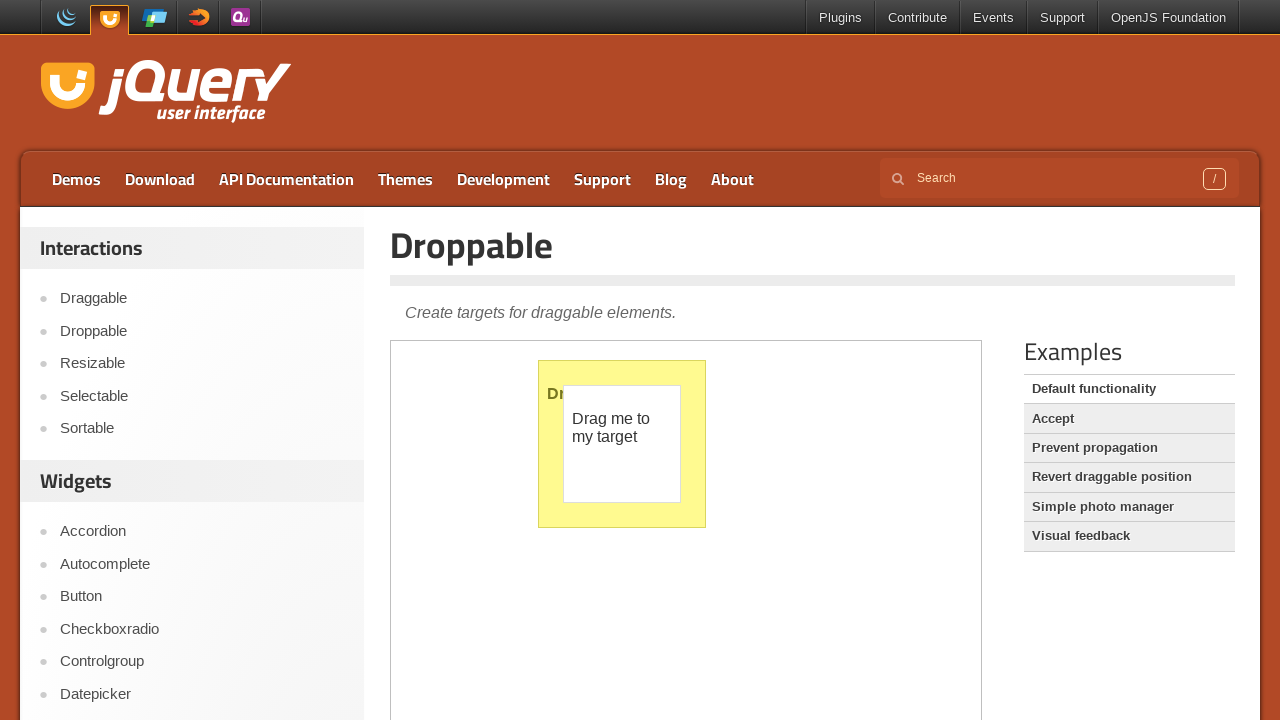

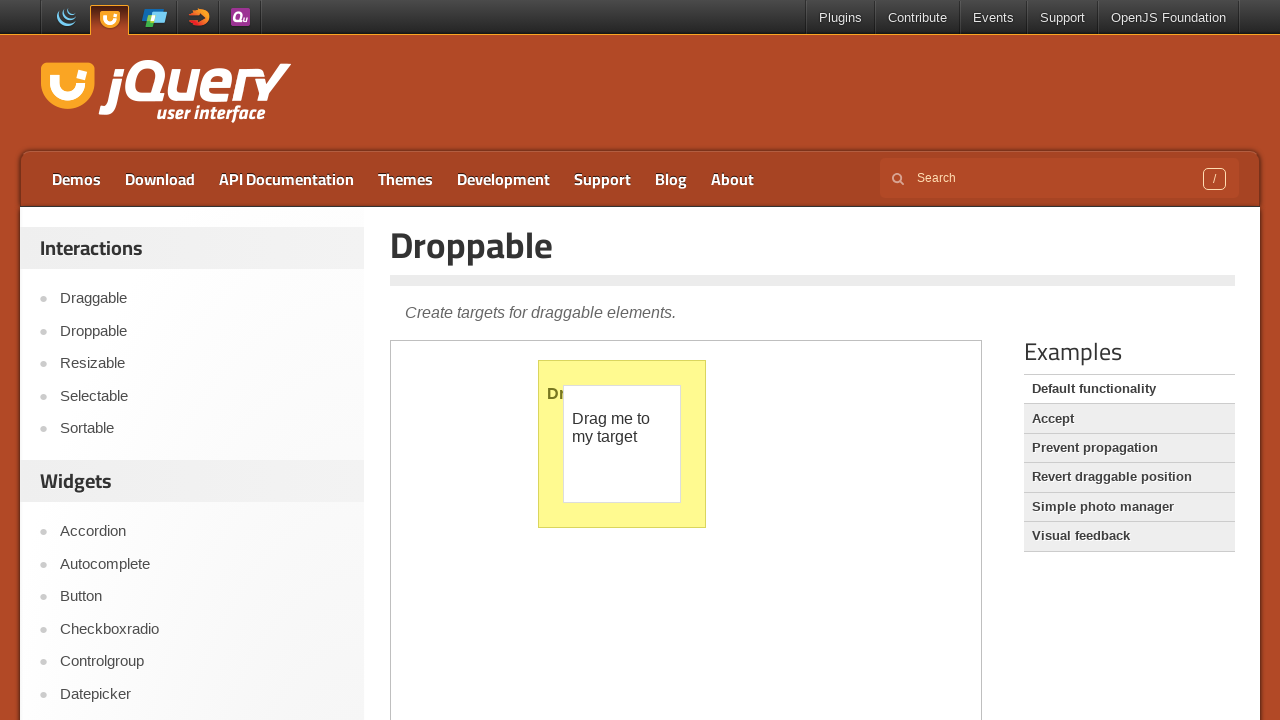